Tests text input functionality by entering text into an input field and clicking a button that updates its label based on the input value

Starting URL: http://uitestingplayground.com/textinput

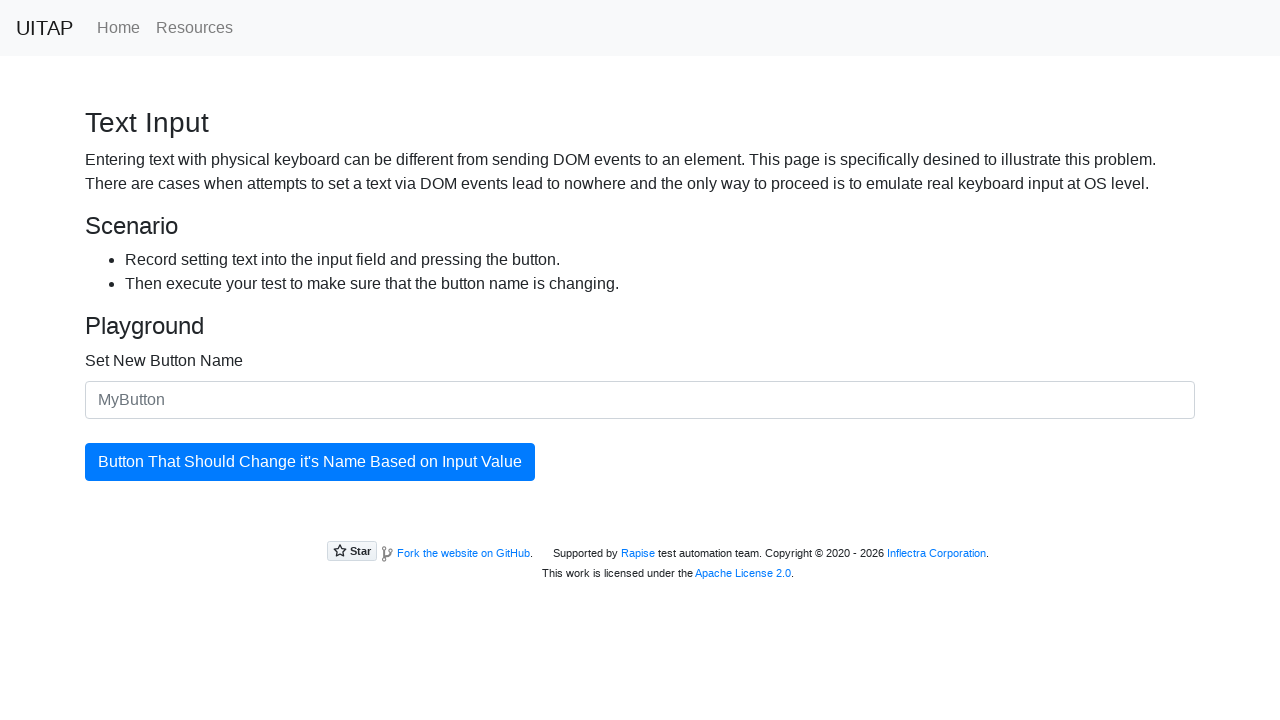

Filled input field with 'SkyPro' on #newButtonName
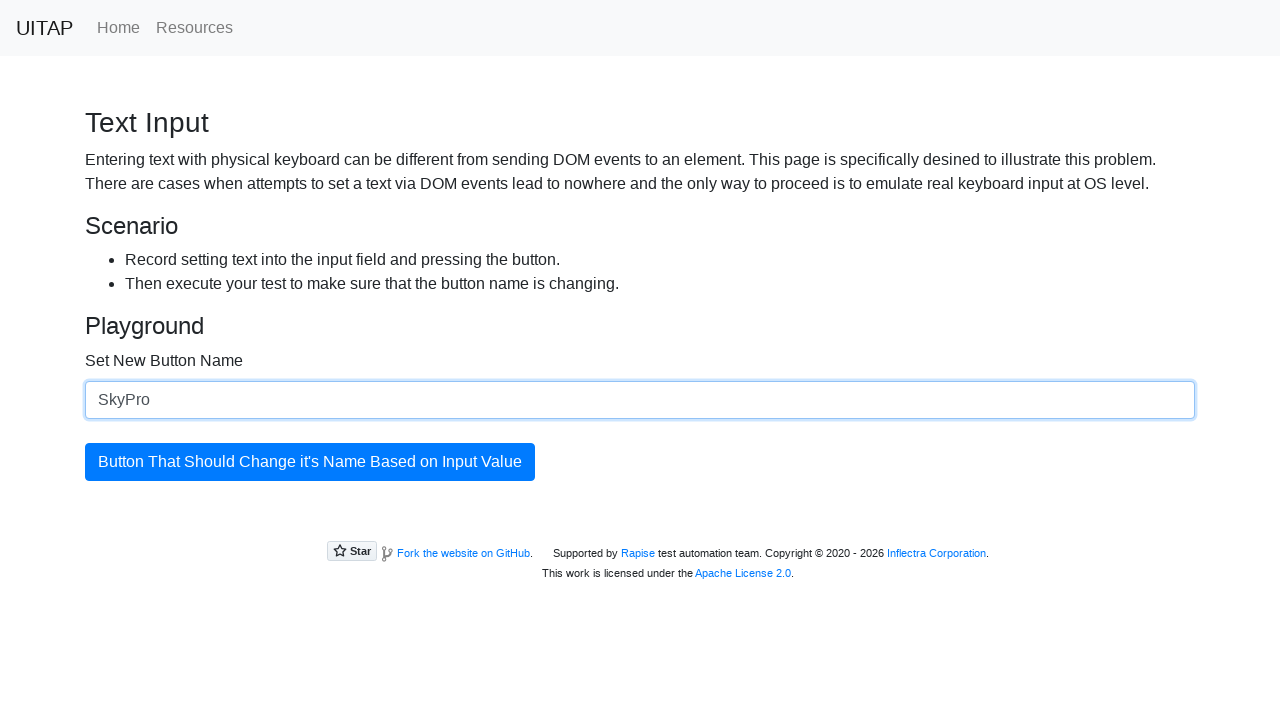

Clicked the button to update its label at (310, 462) on #updatingButton
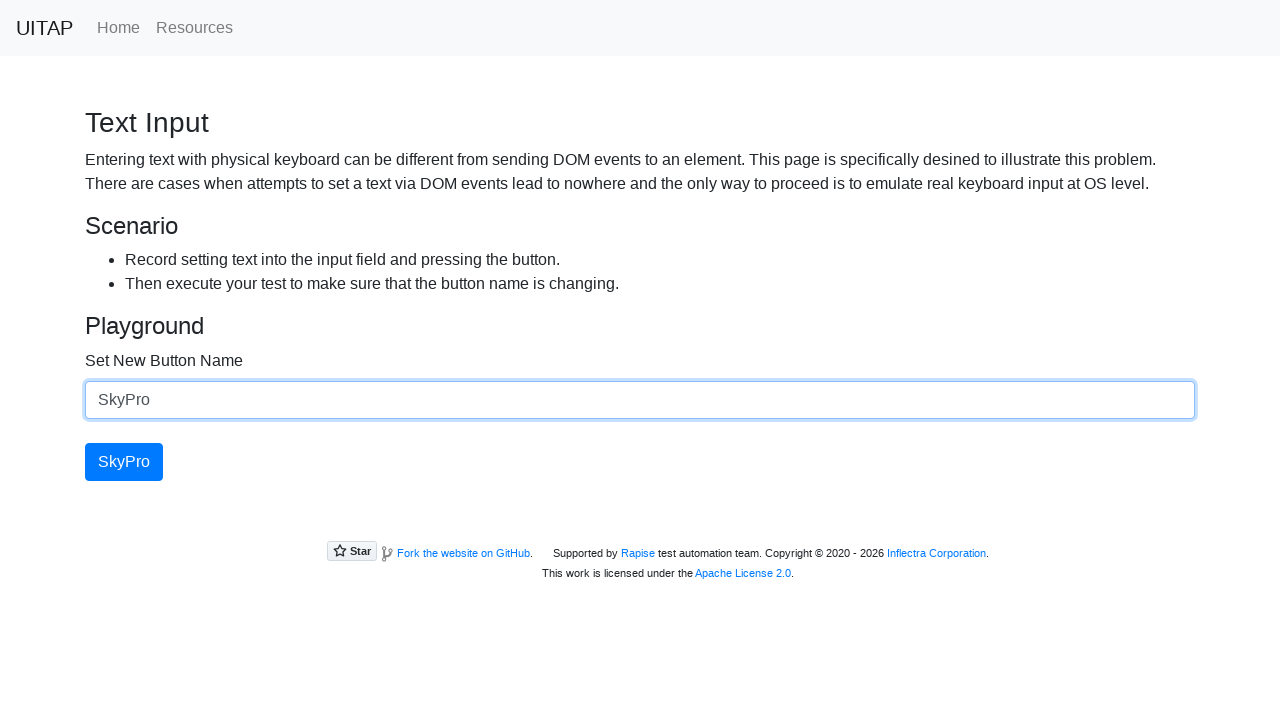

Verified button label was updated to 'SkyPro'
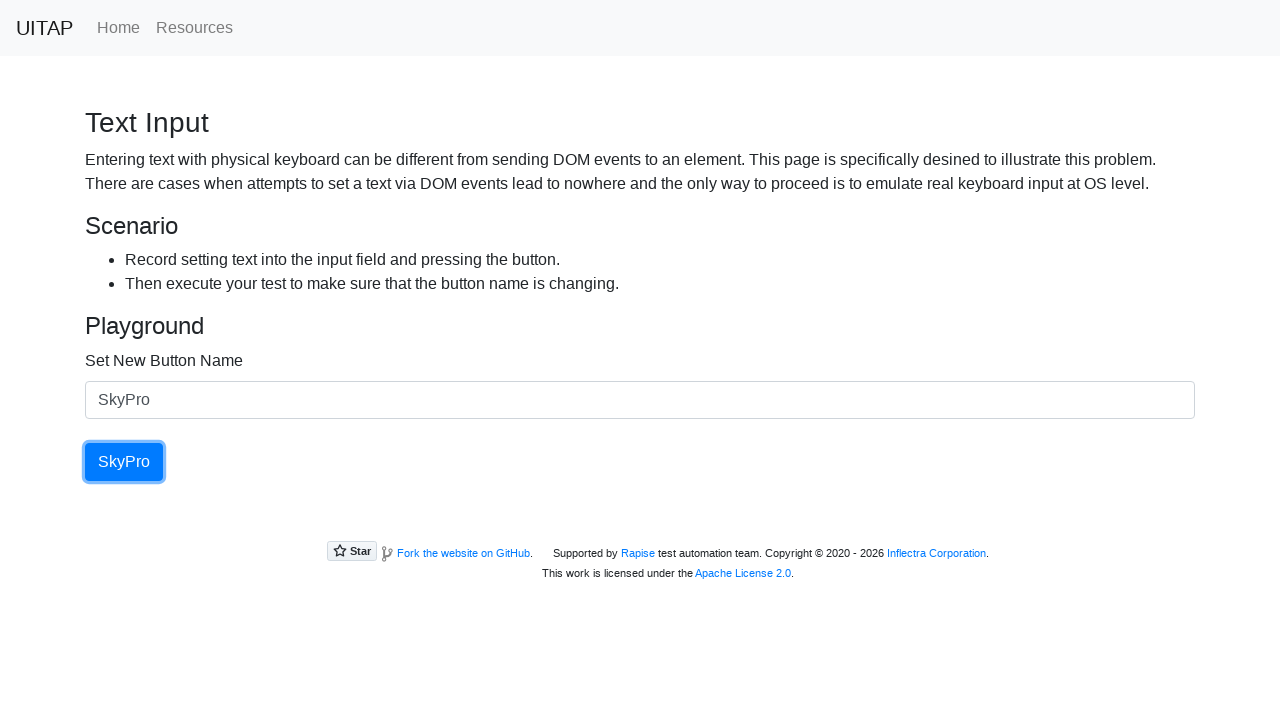

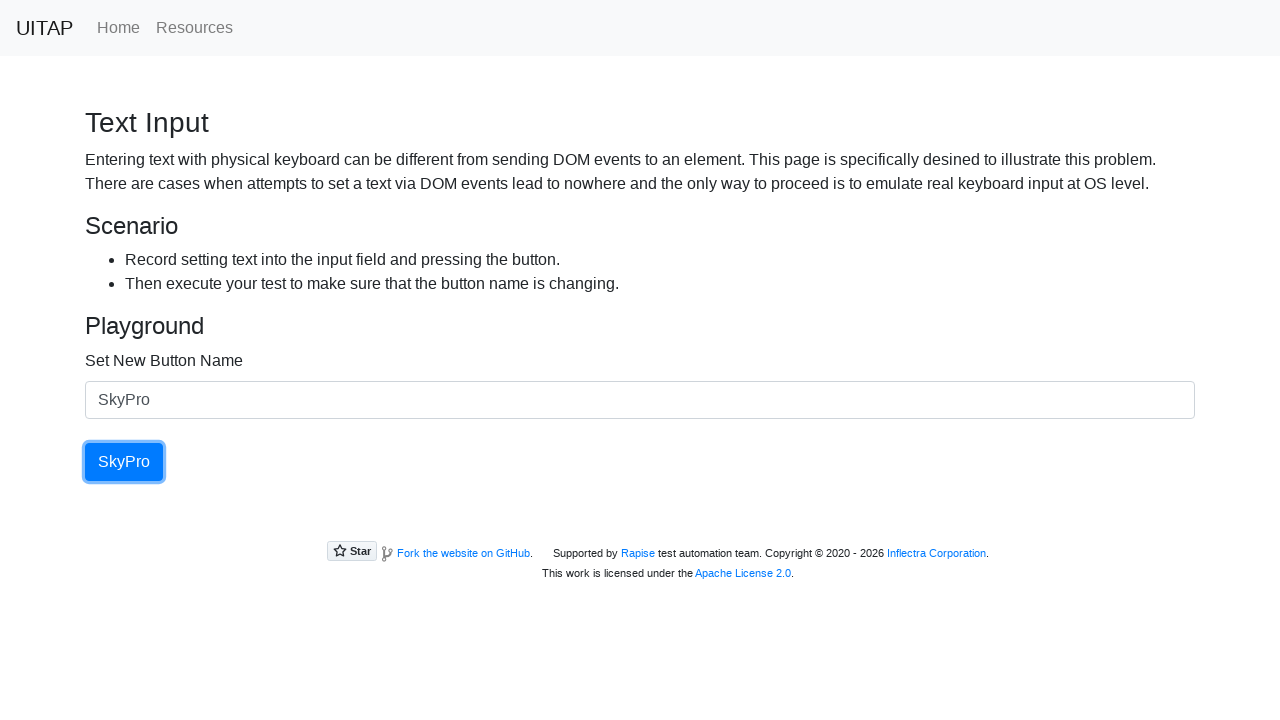